Tests adding and removing elements dynamically on a page by clicking Add and Delete buttons

Starting URL: https://the-internet.herokuapp.com/add_remove_elements/

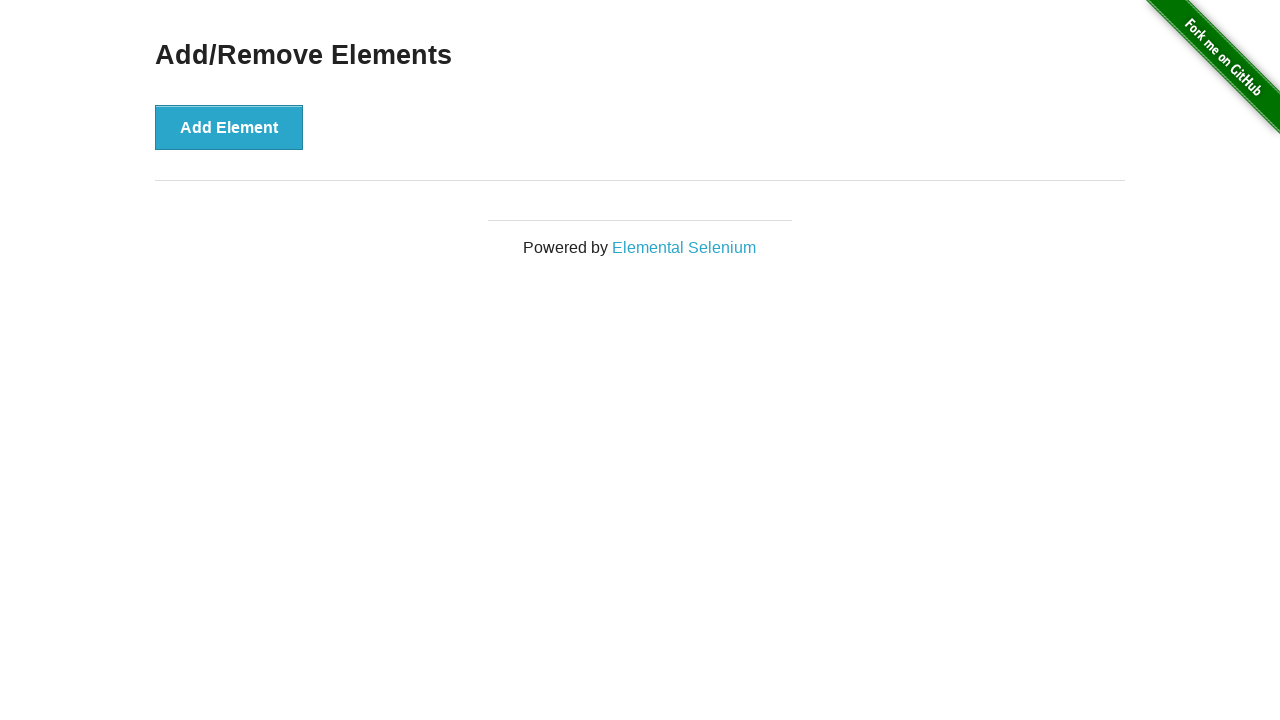

Clicked Add button to add a new element at (229, 127) on xpath=//button[contains(.,'Add')]
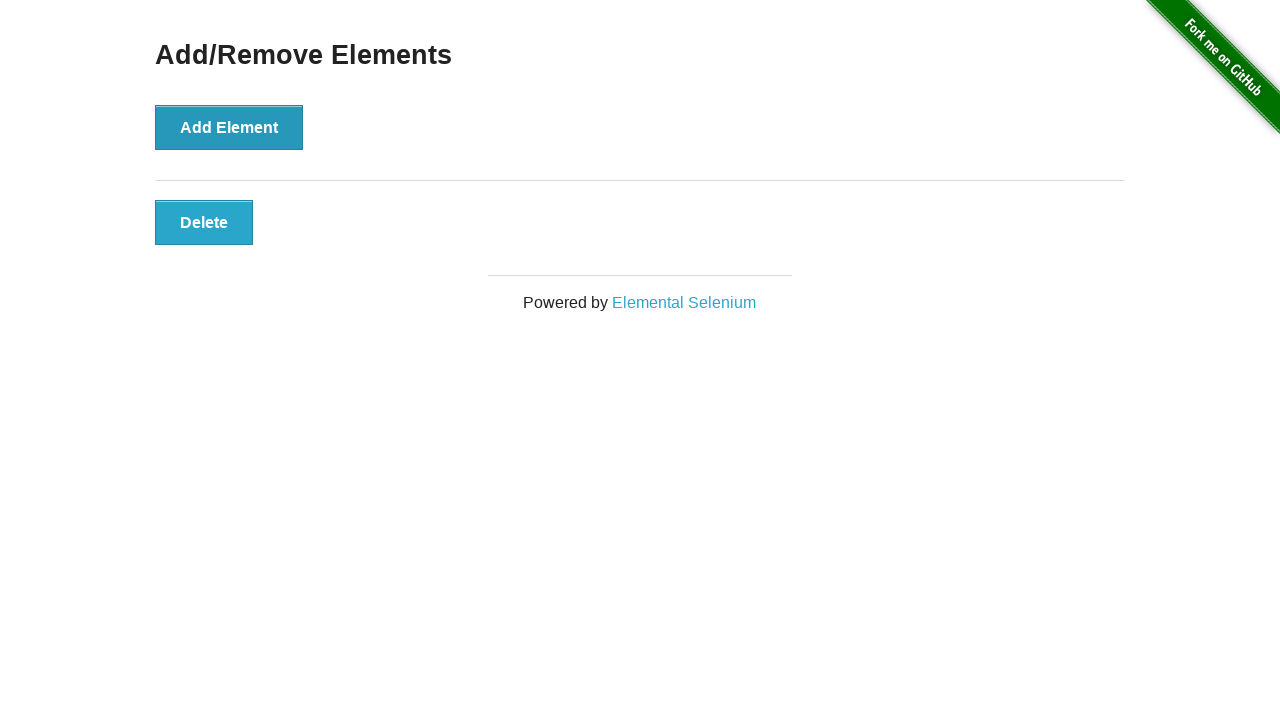

Clicked Delete button to remove the element at (204, 222) on xpath=//button[contains(.,'Delete')]
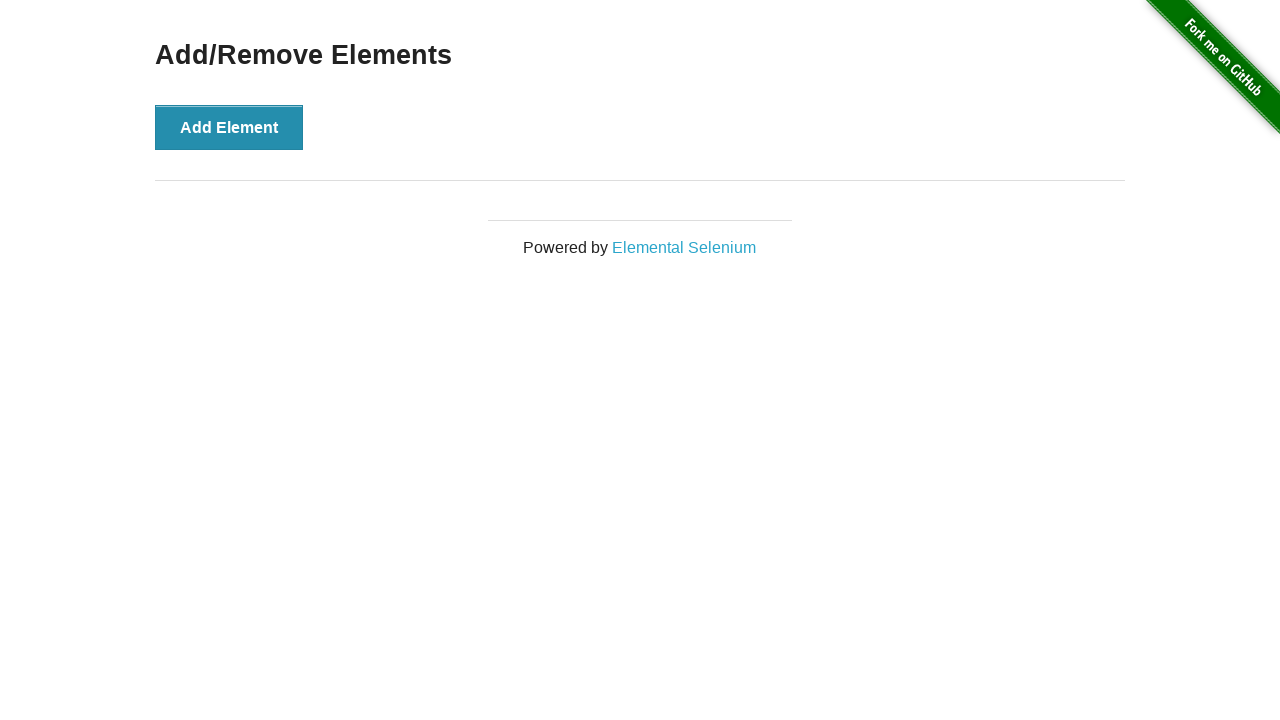

Clicked Add button again to add another element at (229, 127) on xpath=//button[contains(.,'Add')]
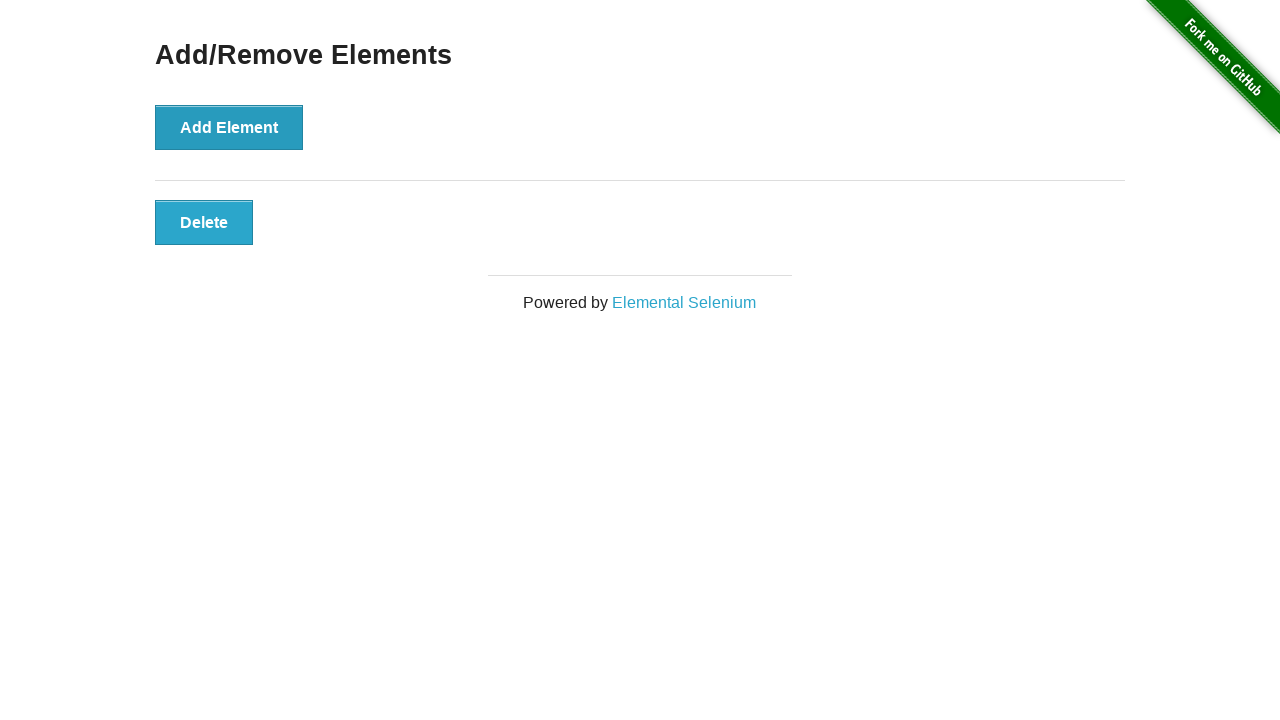

Clicked Delete button again to remove the element at (204, 222) on xpath=//button[contains(.,'Delete')]
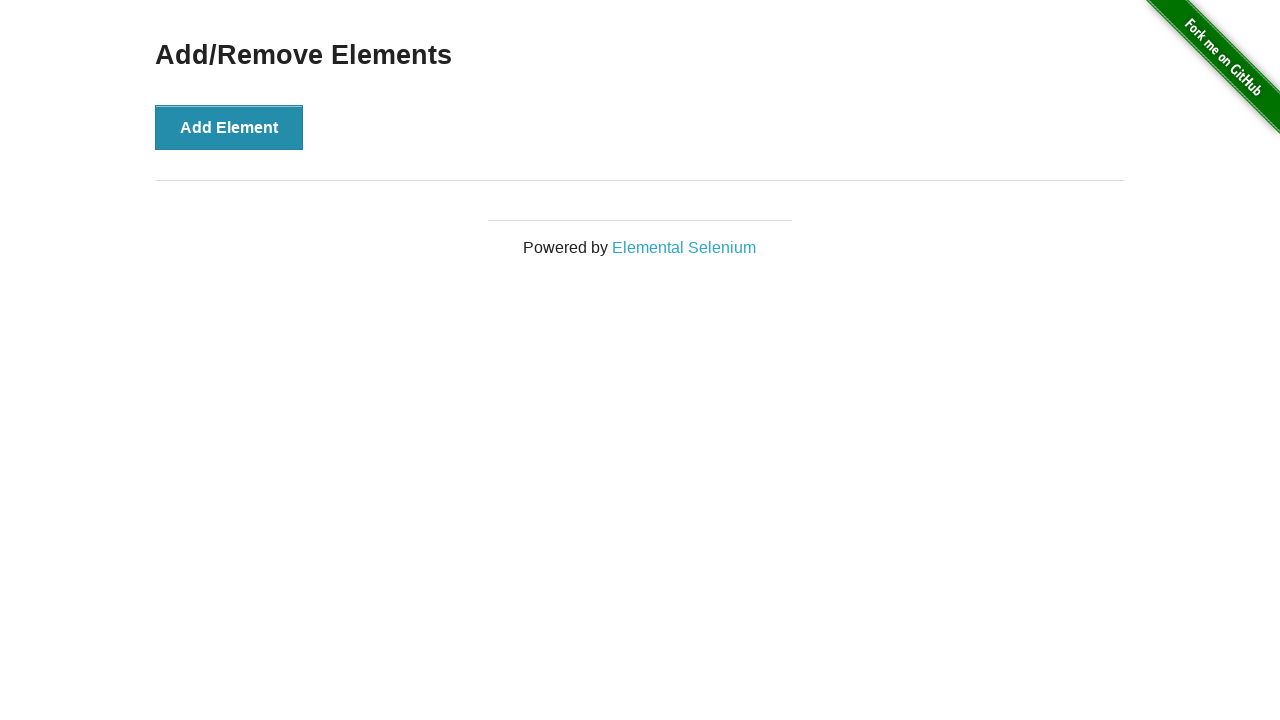

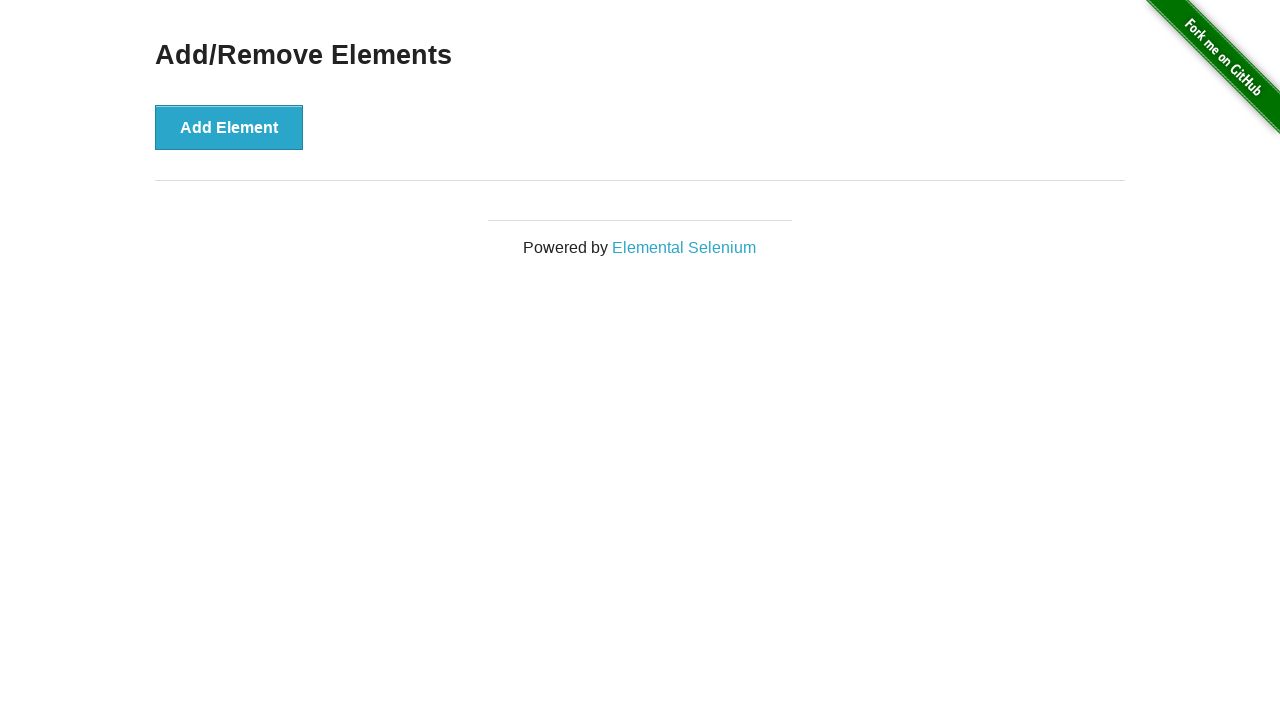